Navigates to PHP Travels website and verifies that the home page is displayed correctly

Starting URL: https://www.phptravels.net

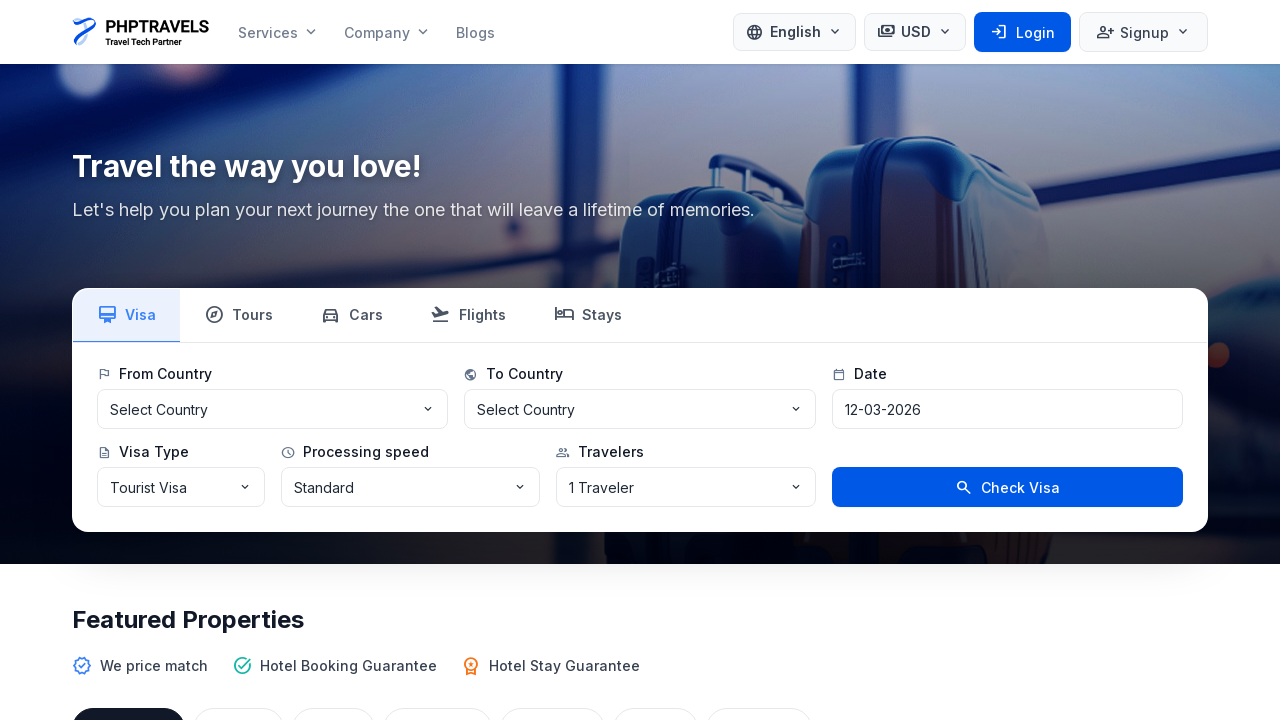

Navigated to PHP Travels website at https://www.phptravels.net
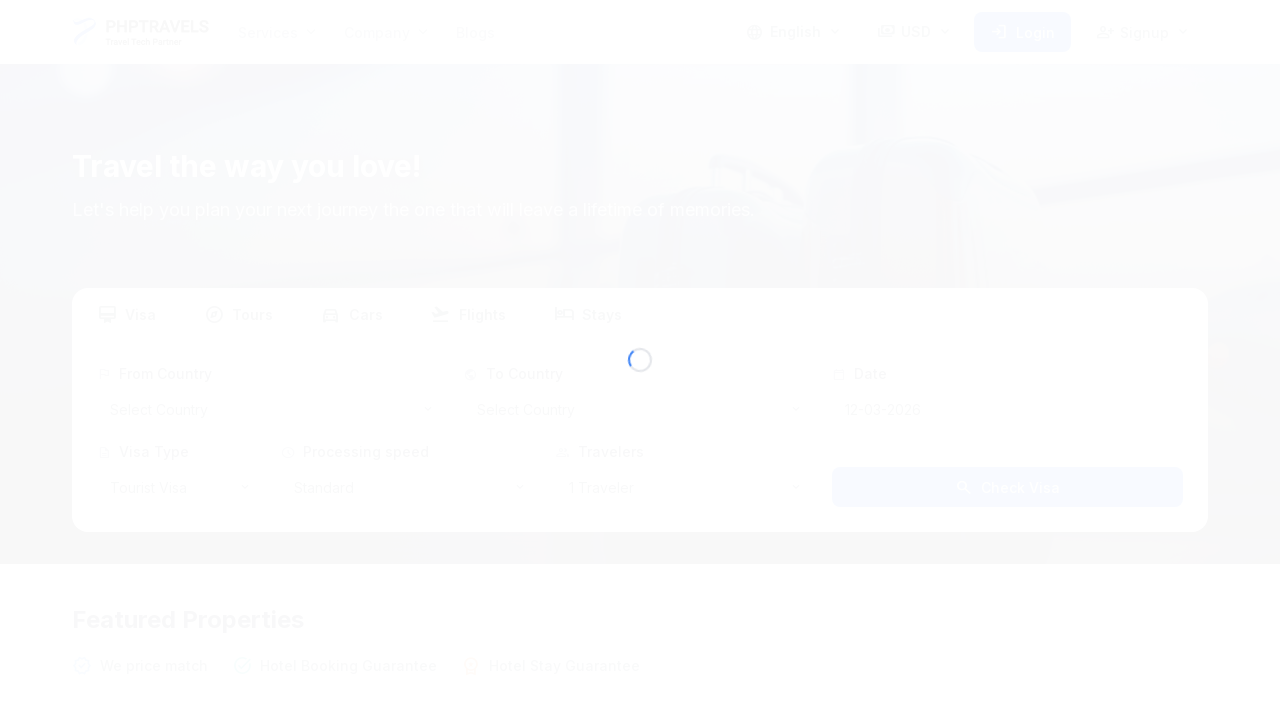

Waited for page network to become idle
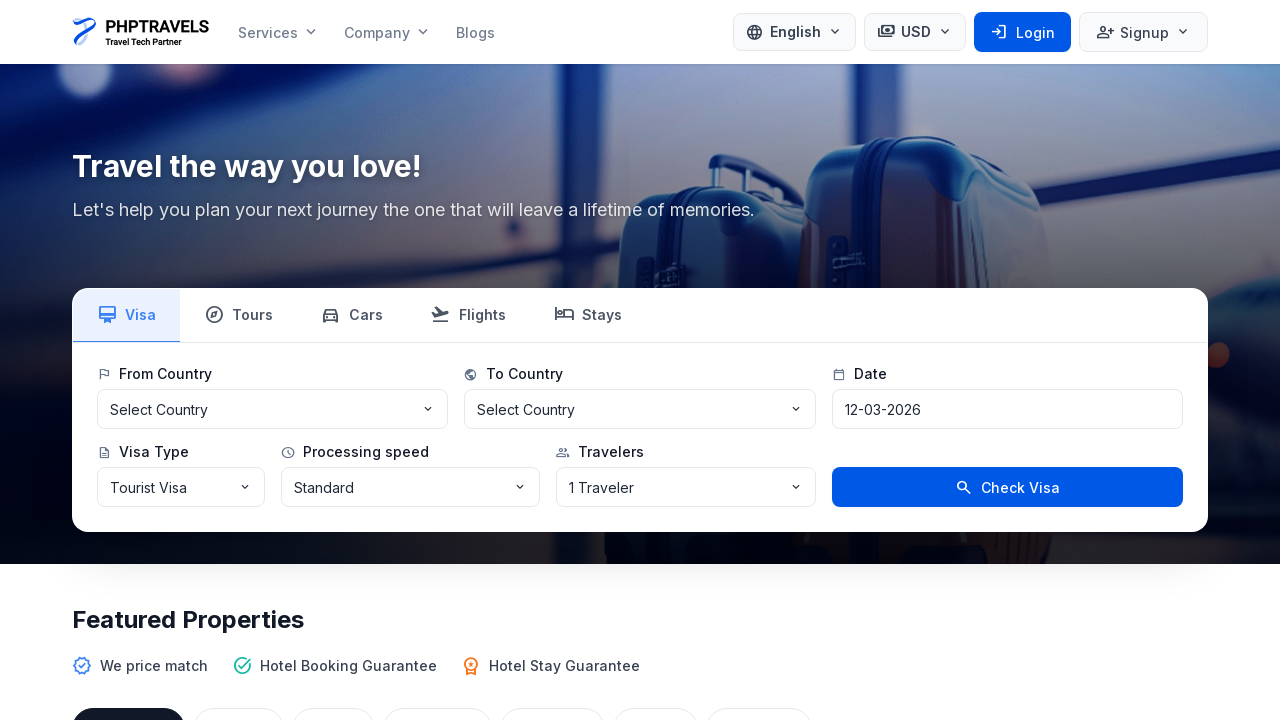

Verified body element is visible on home page
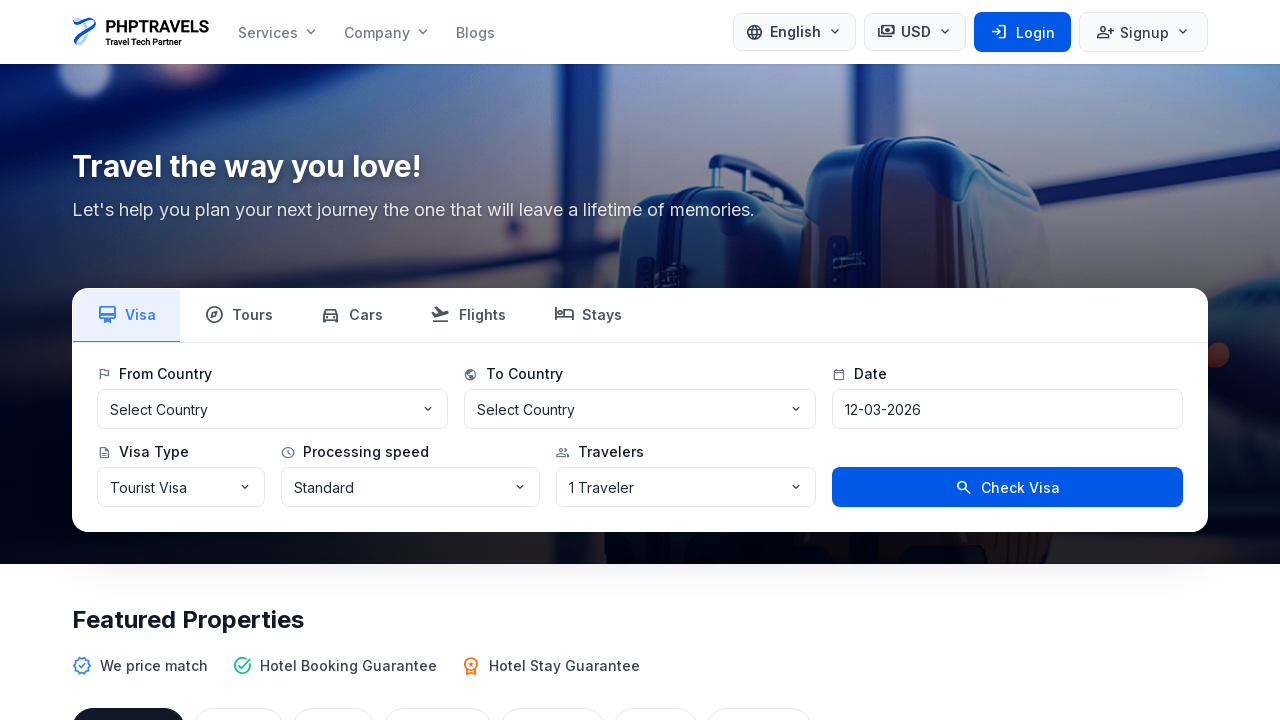

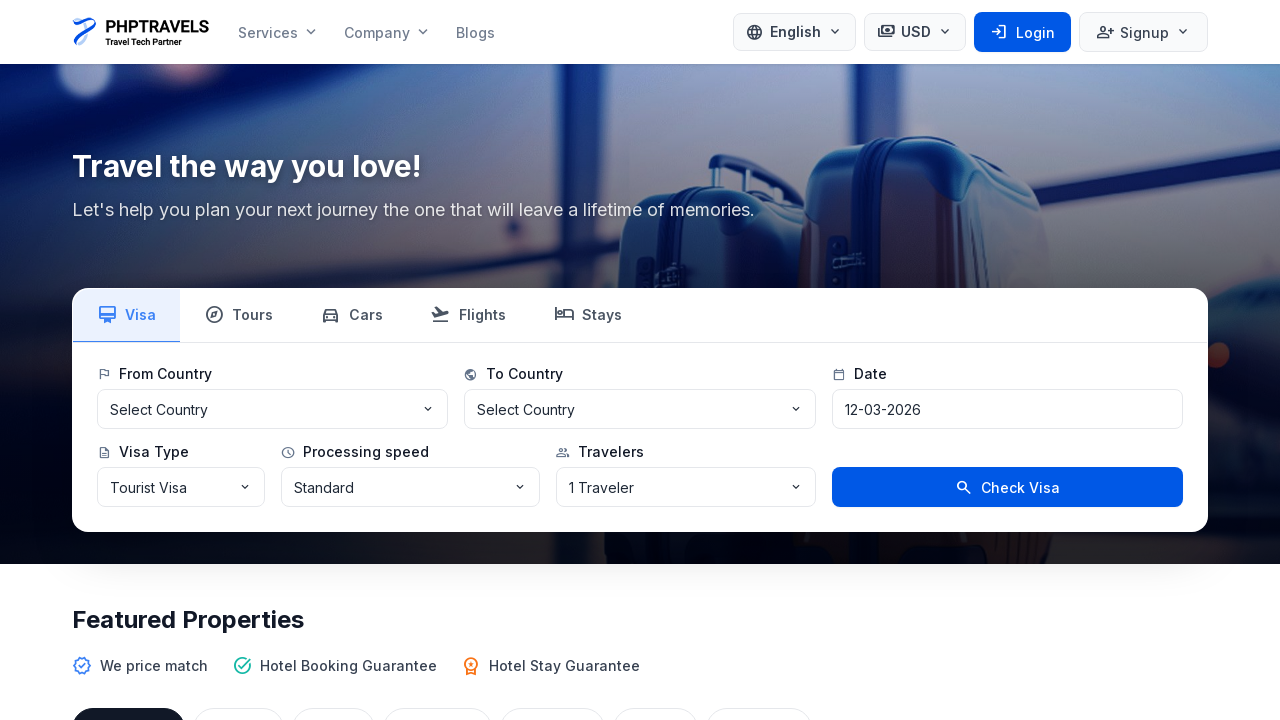